Navigates to a demo automation testing page and clicks a button in the Windows section to test window handling functionality

Starting URL: http://demo.automationtesting.in/Windows.html

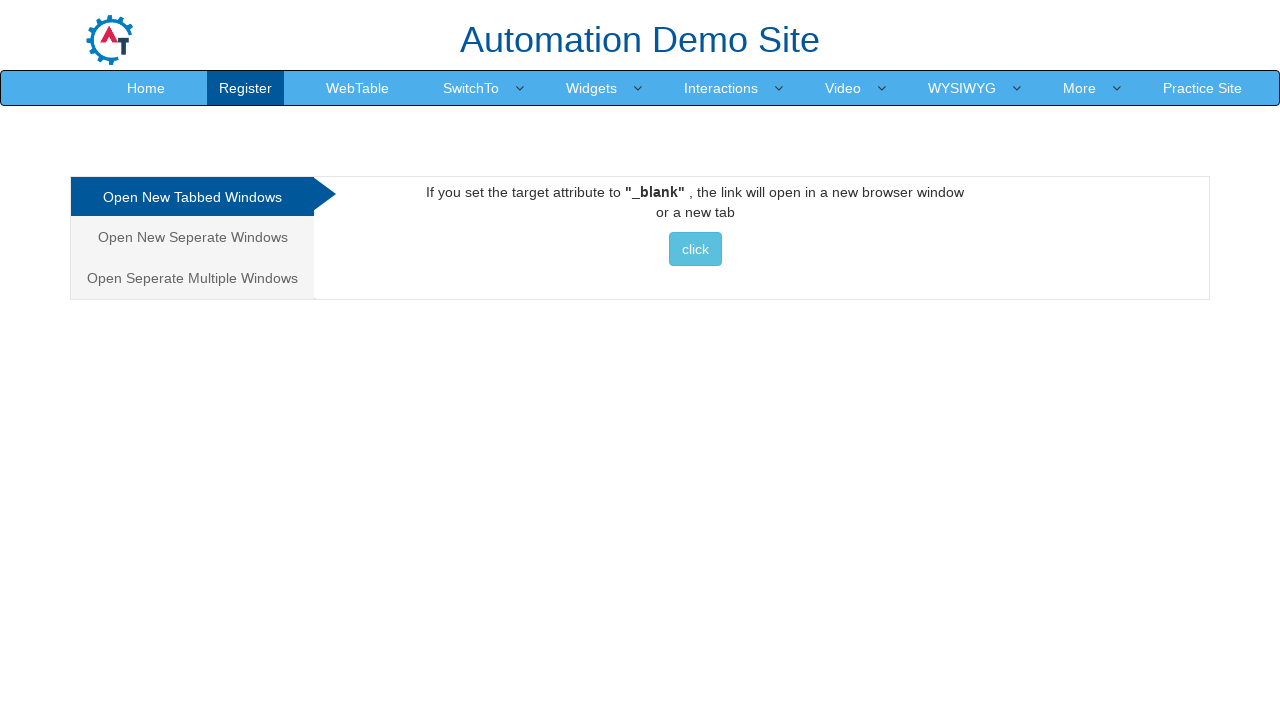

Navigated to demo automation testing page for Windows section
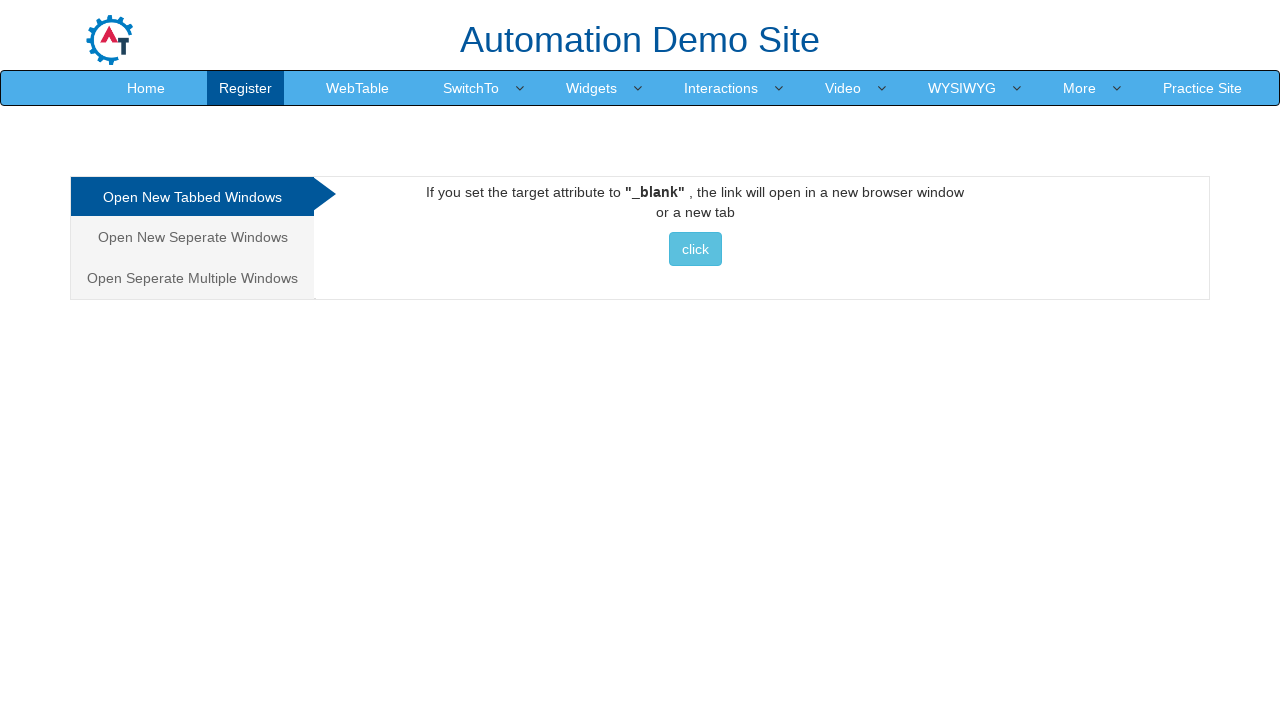

Clicked the button in the Windows section to test window handling functionality at (695, 249) on xpath=/html/body/div[1]/div/div/div/div[2]/div[1]/a/button
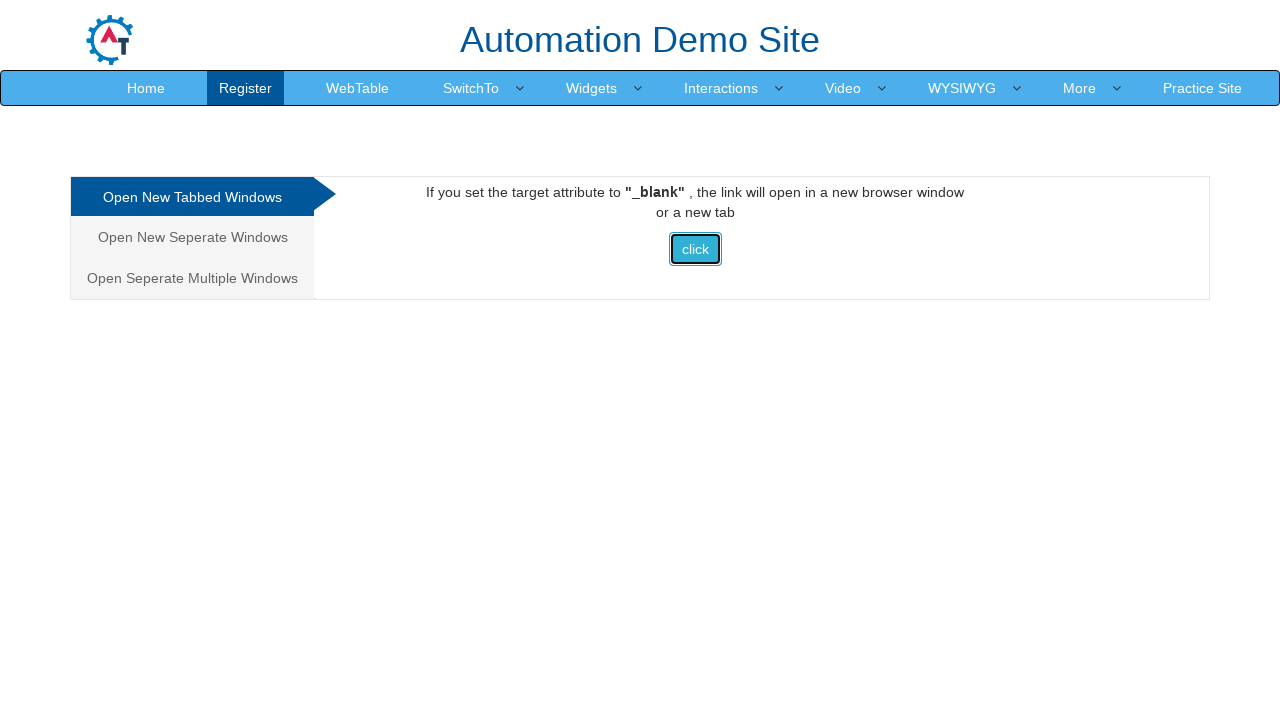

Waited for action to complete
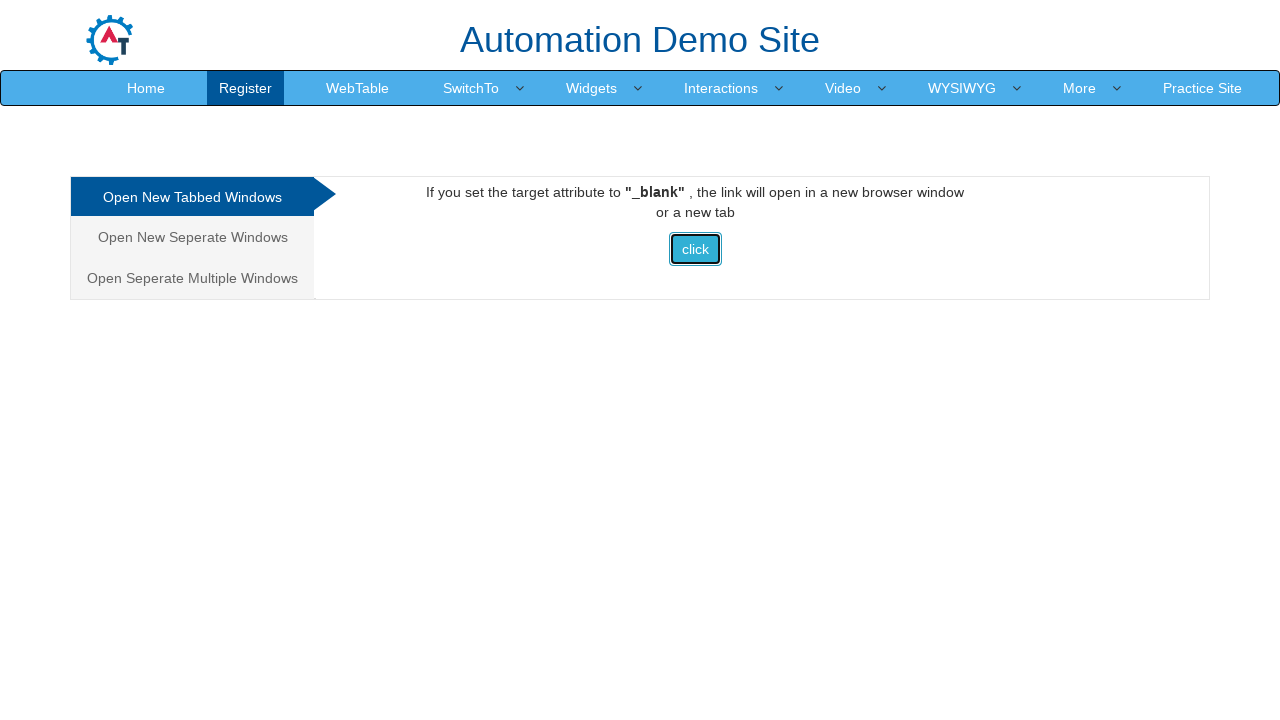

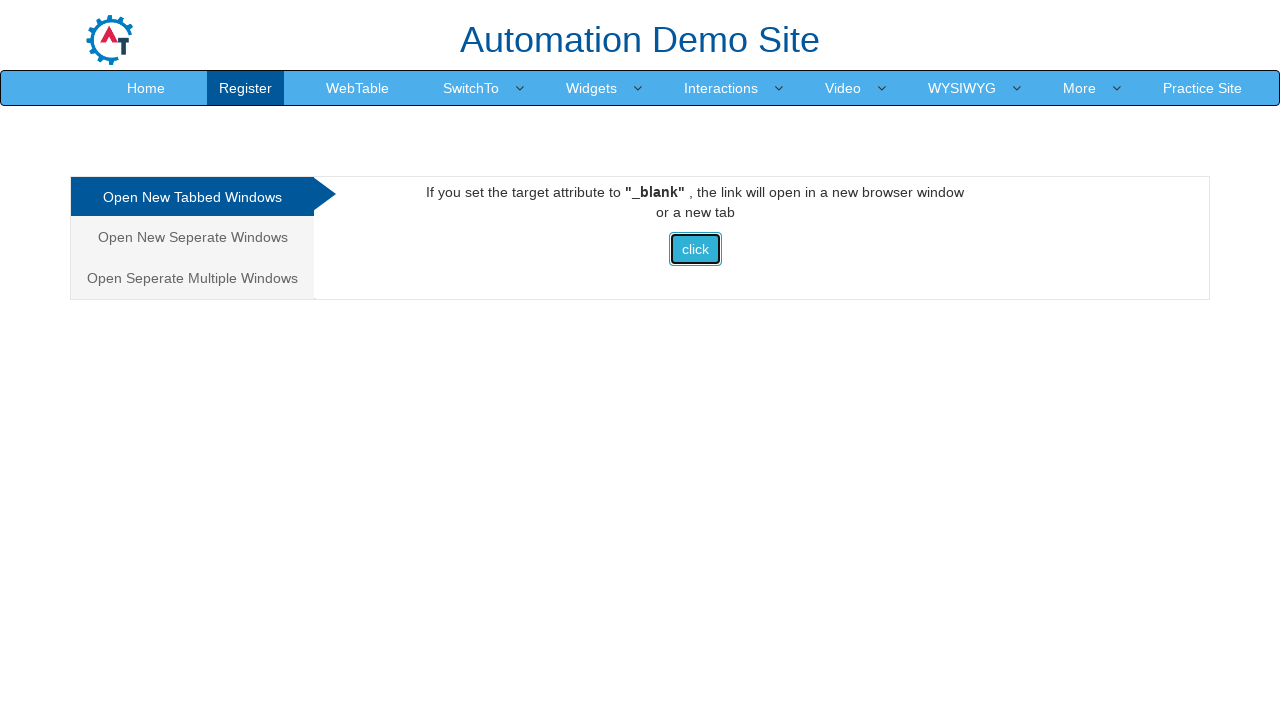